Tests navigation to the "Forgot Password" page by clicking the forgot password link and verifying the page title changes to "Get Password".

Starting URL: http://login2.nextbasecrm.com/

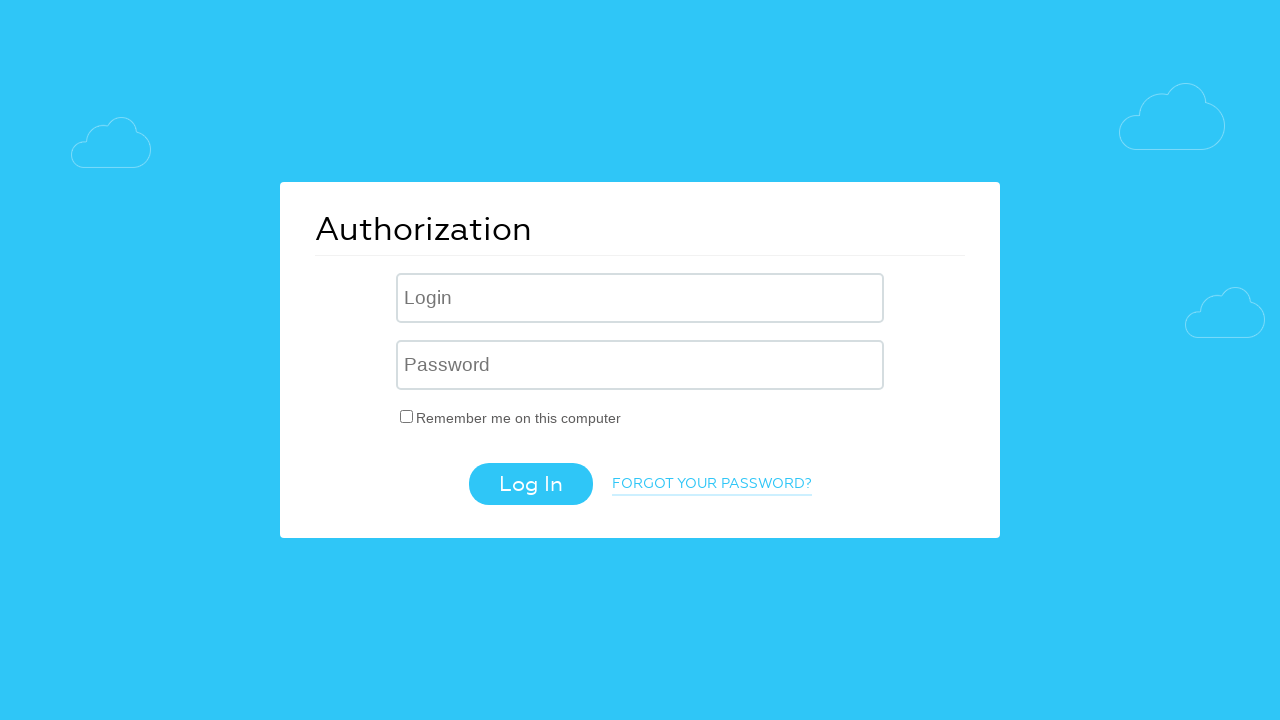

Clicked the 'Forgot your password?' link at (712, 485) on a.login-link-forgot-pass
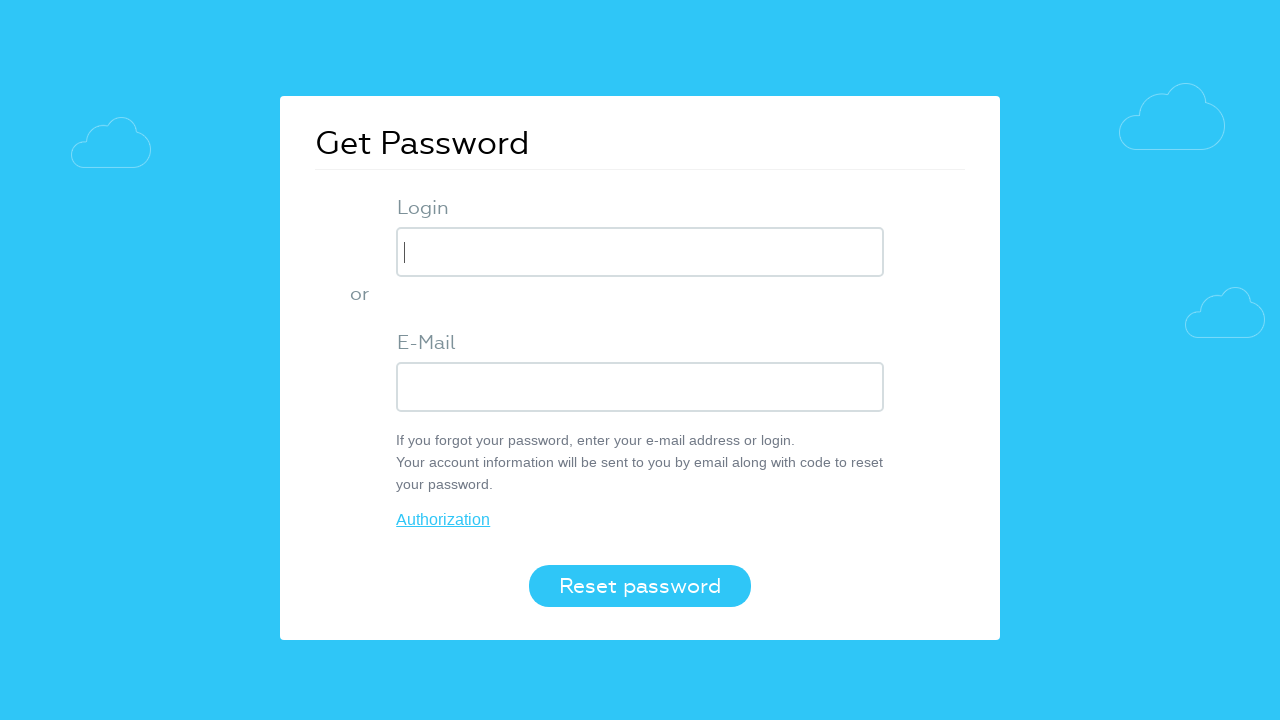

Waited for page to load (domcontentloaded)
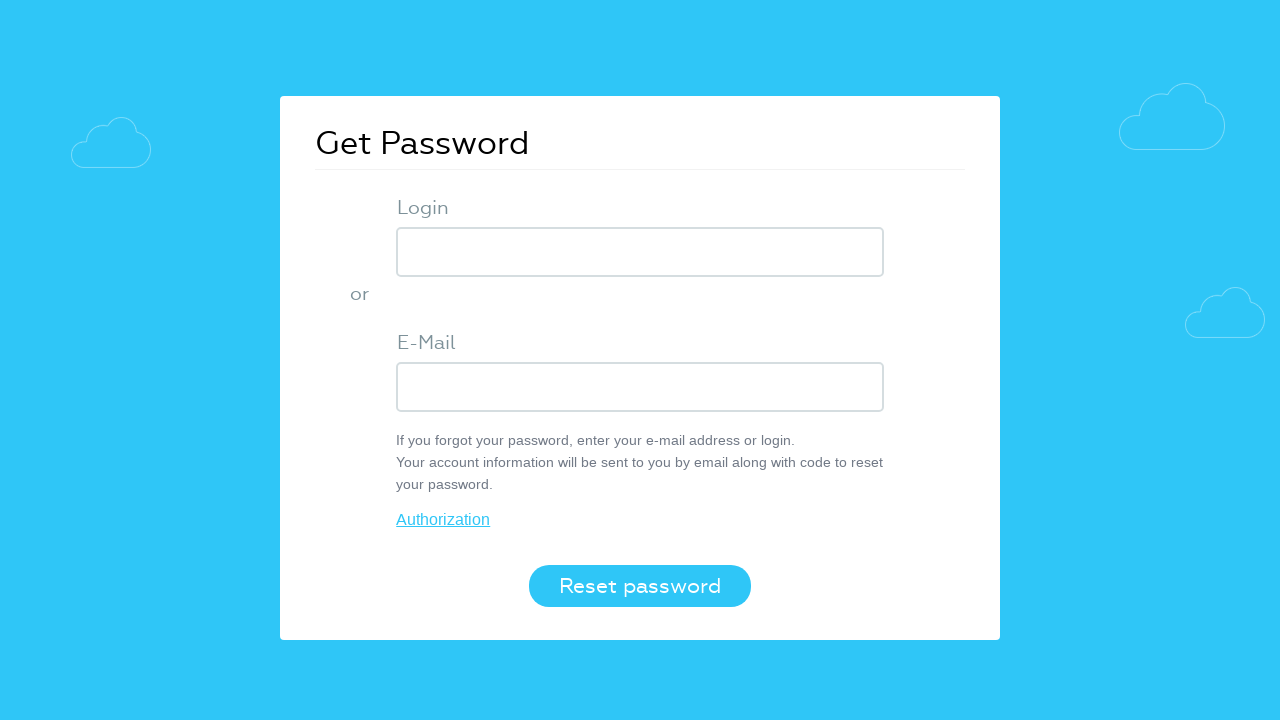

Verified page title changed to 'Get Password'
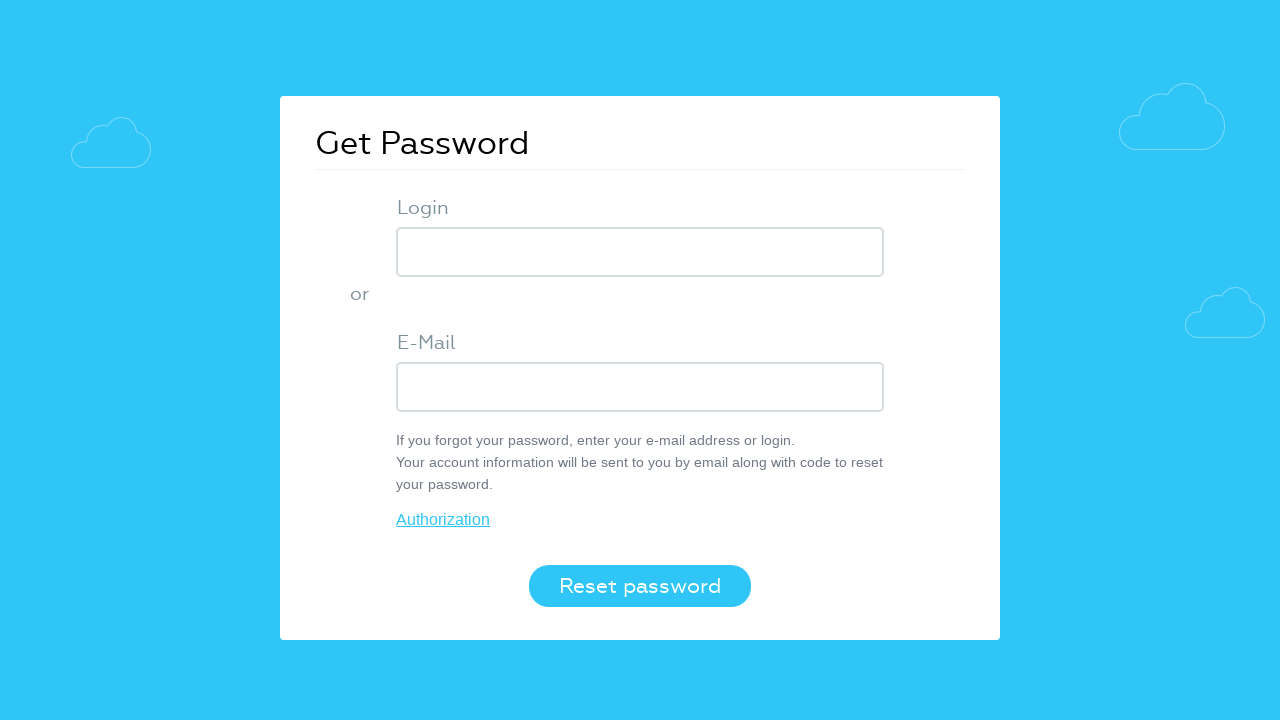

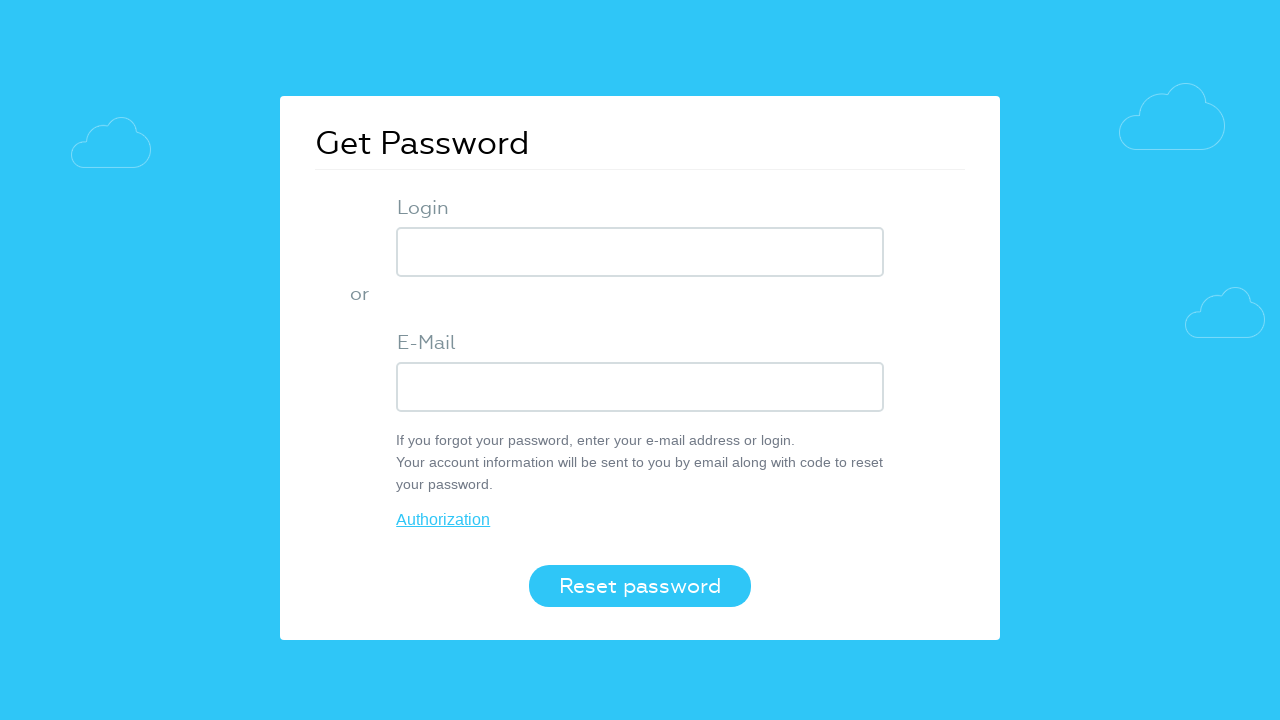